Tests waiting for hidden element to appear after clicking show hidden button

Starting URL: https://dgotlieb.github.io/Selenium/synchronization.html

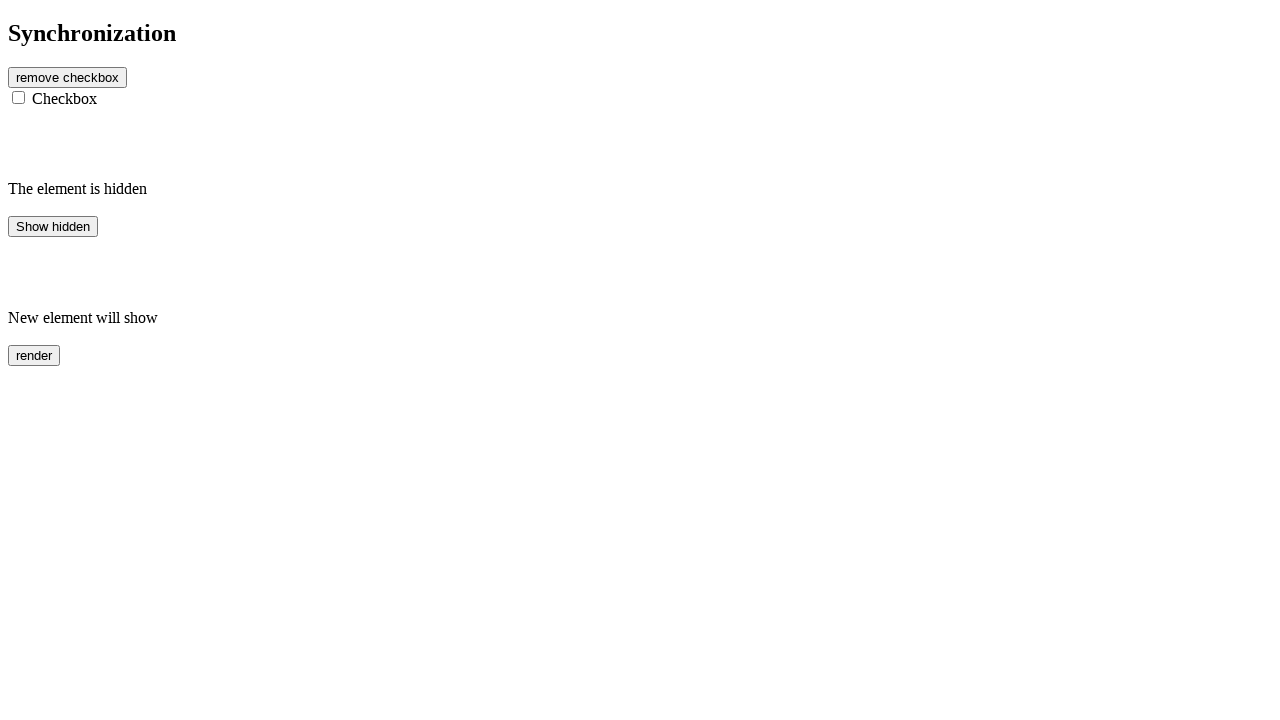

Clicked show hidden button at (53, 226) on #hidden
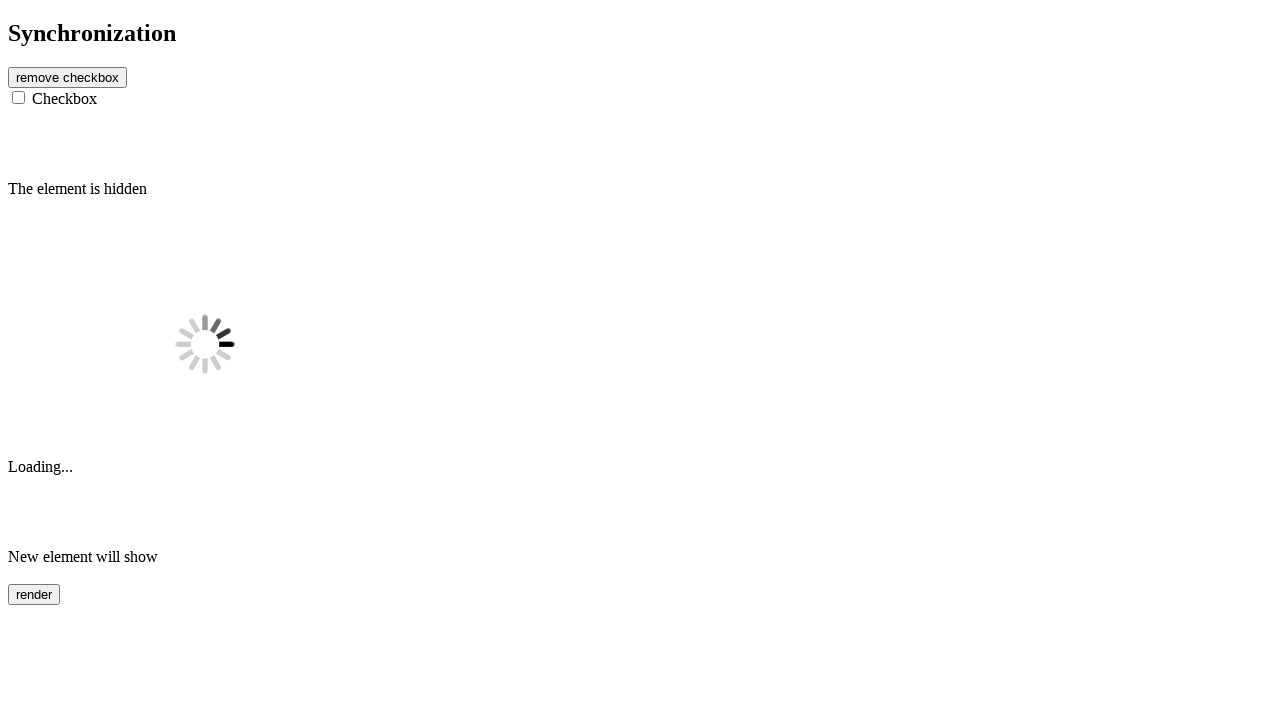

Hidden element became visible after clicking show button
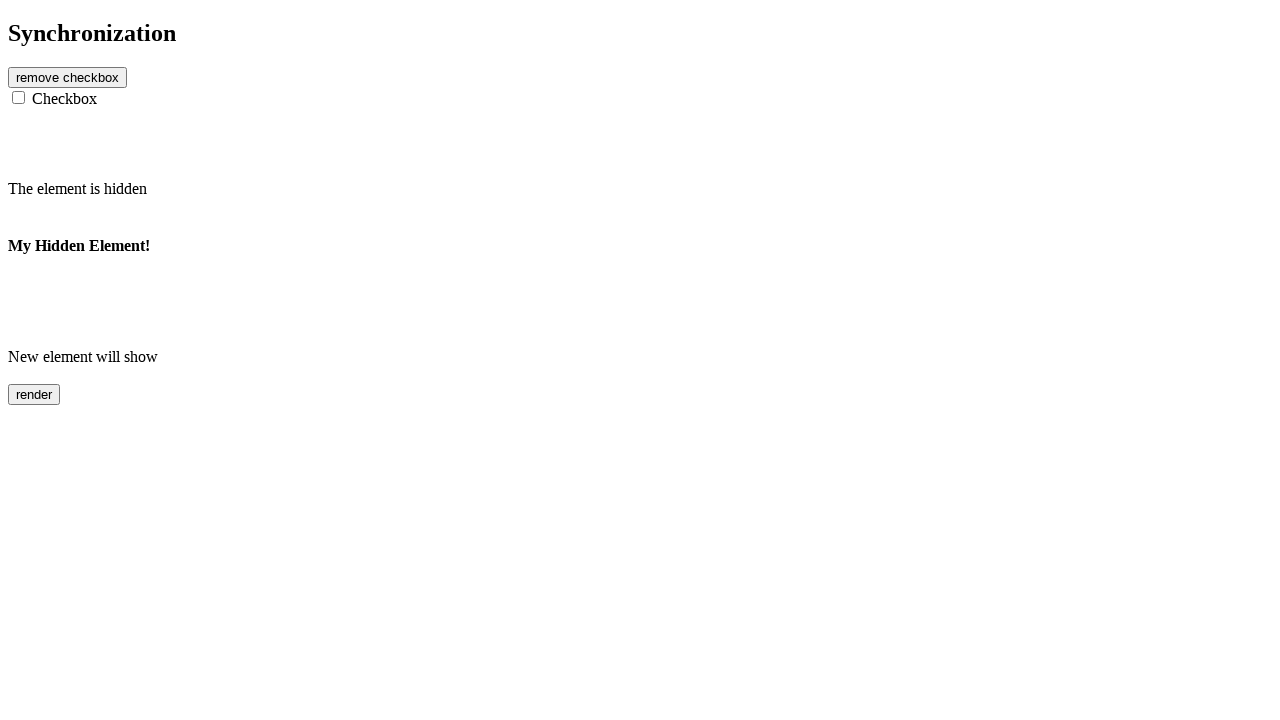

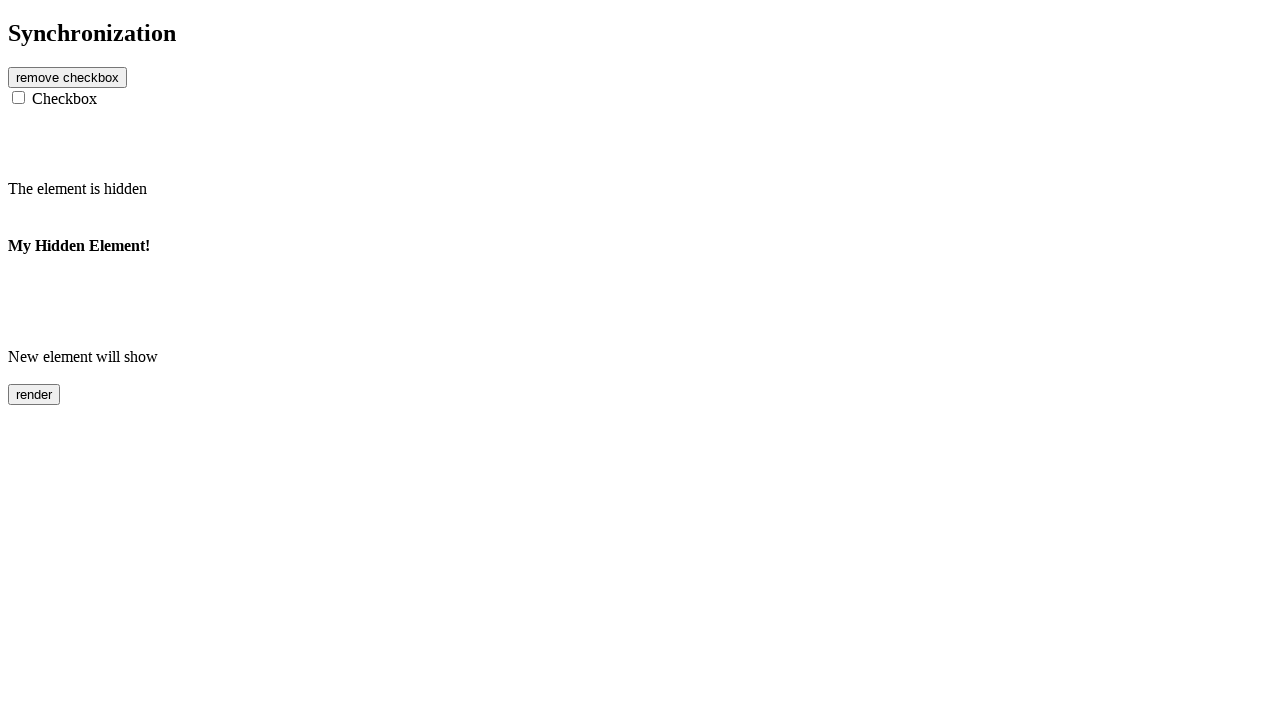